Tests a practice form on Rahul Shetty Academy by filling out name, email, and password fields, clicking a checkbox, submitting the form, selecting a radio button, and clearing an input field.

Starting URL: https://rahulshettyacademy.com/angularpractice/

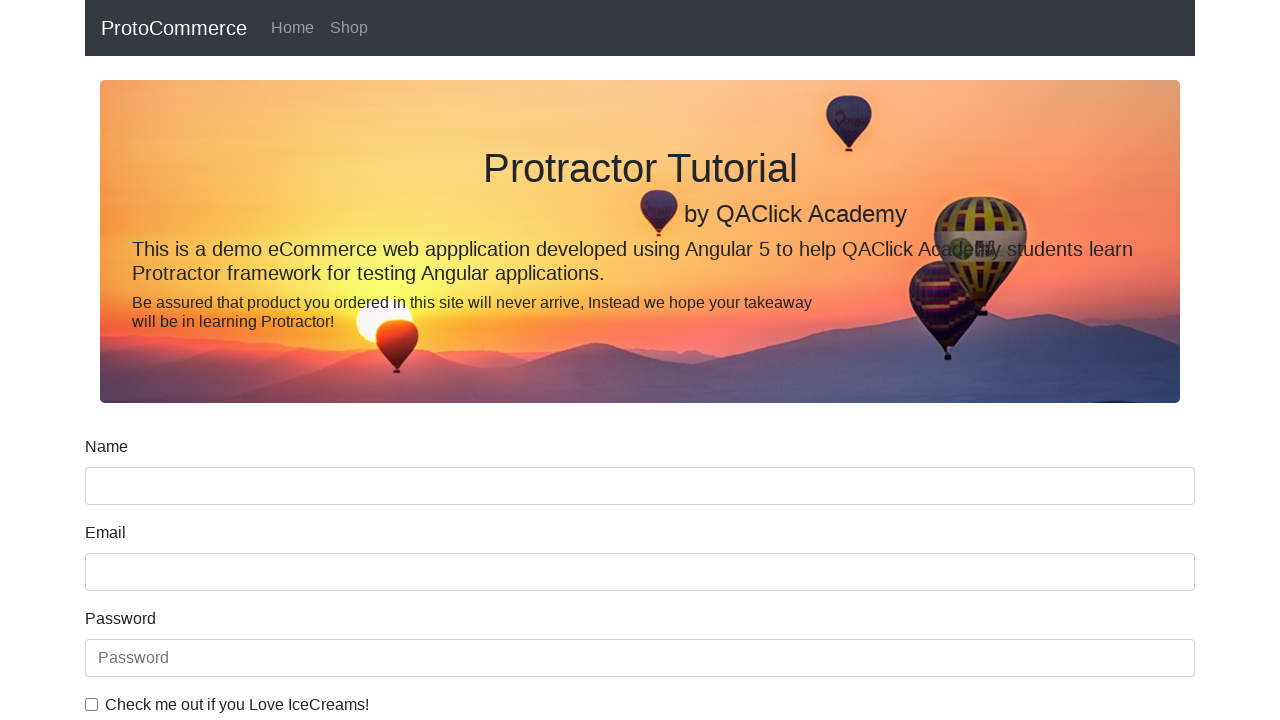

Filled name field with 'Alex Thompson' on input[name='name']
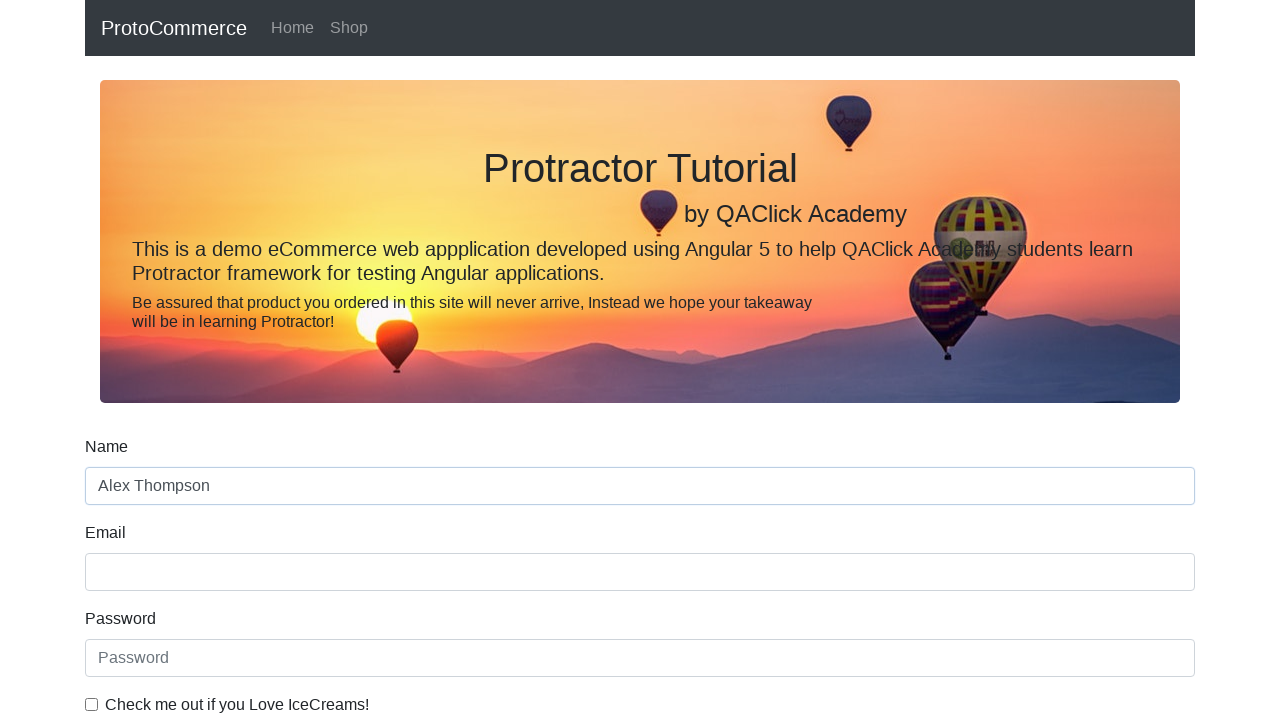

Filled email field with 'alex.thompson@example.com' on input[name='email']
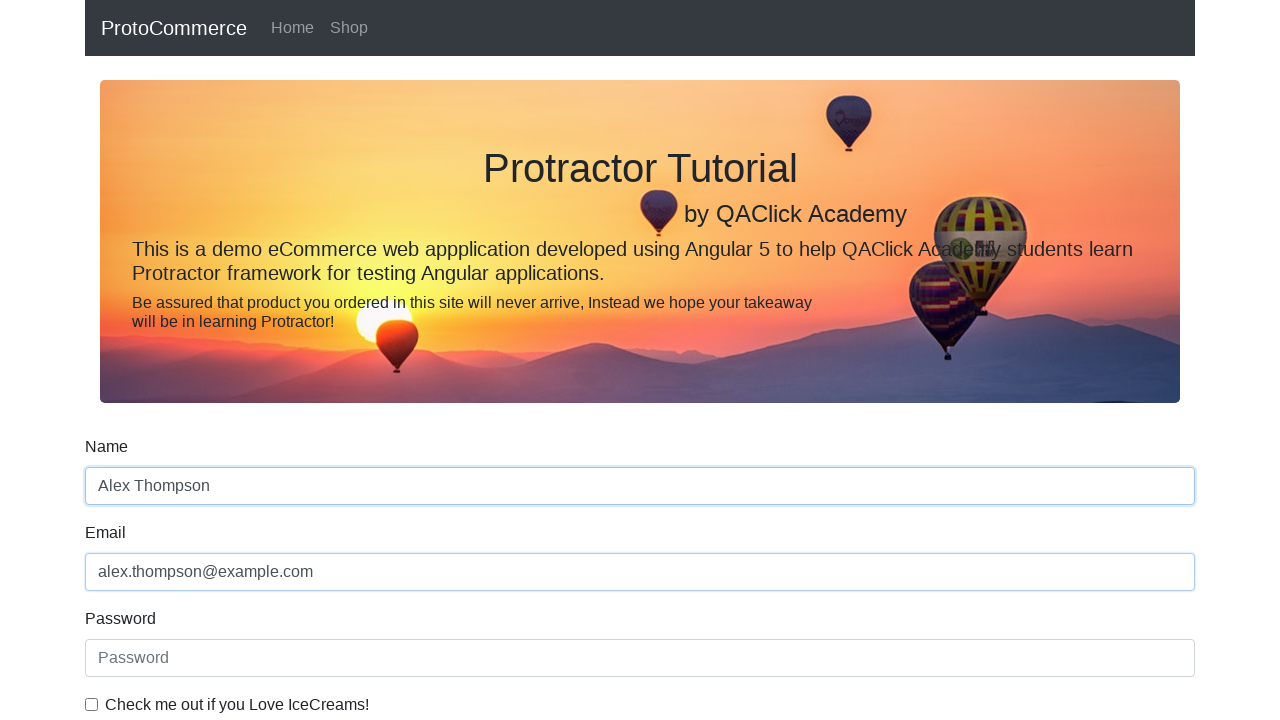

Filled password field with 'SecurePass789' on input#exampleInputPassword1
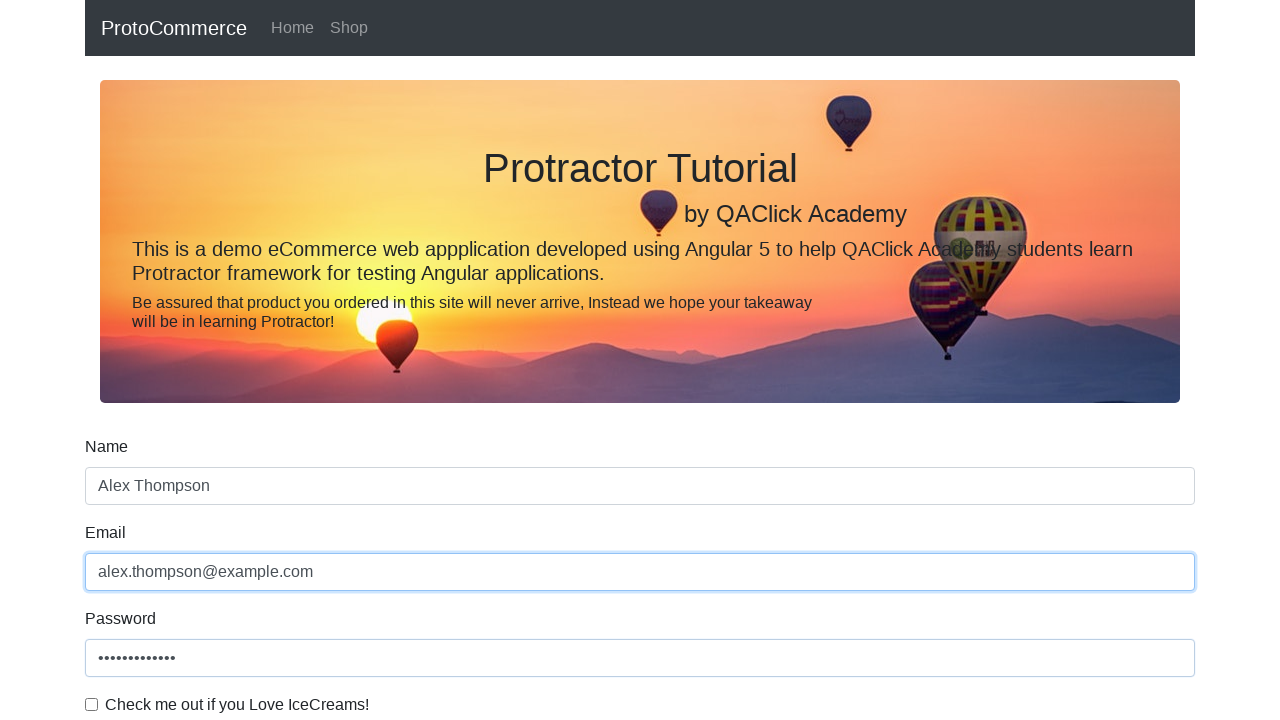

Clicked the checkbox to agree to terms at (92, 704) on #exampleCheck1
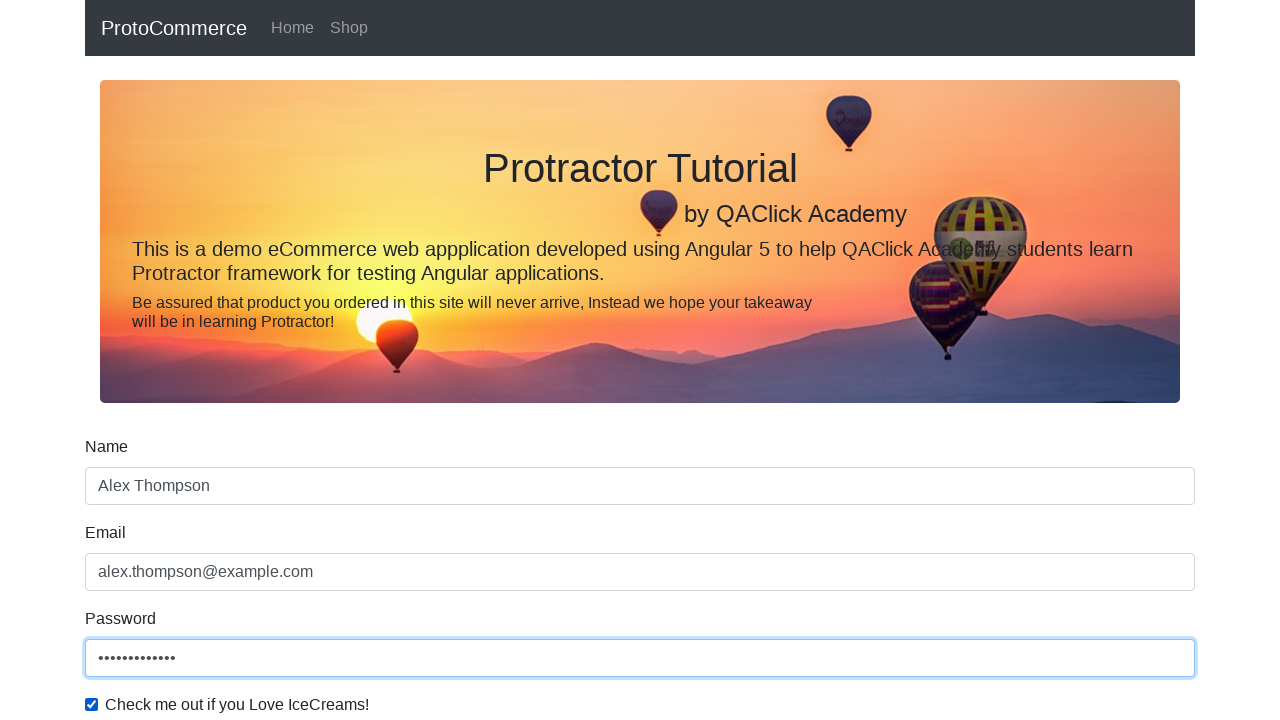

Clicked the form submit button at (123, 491) on input[type='submit']
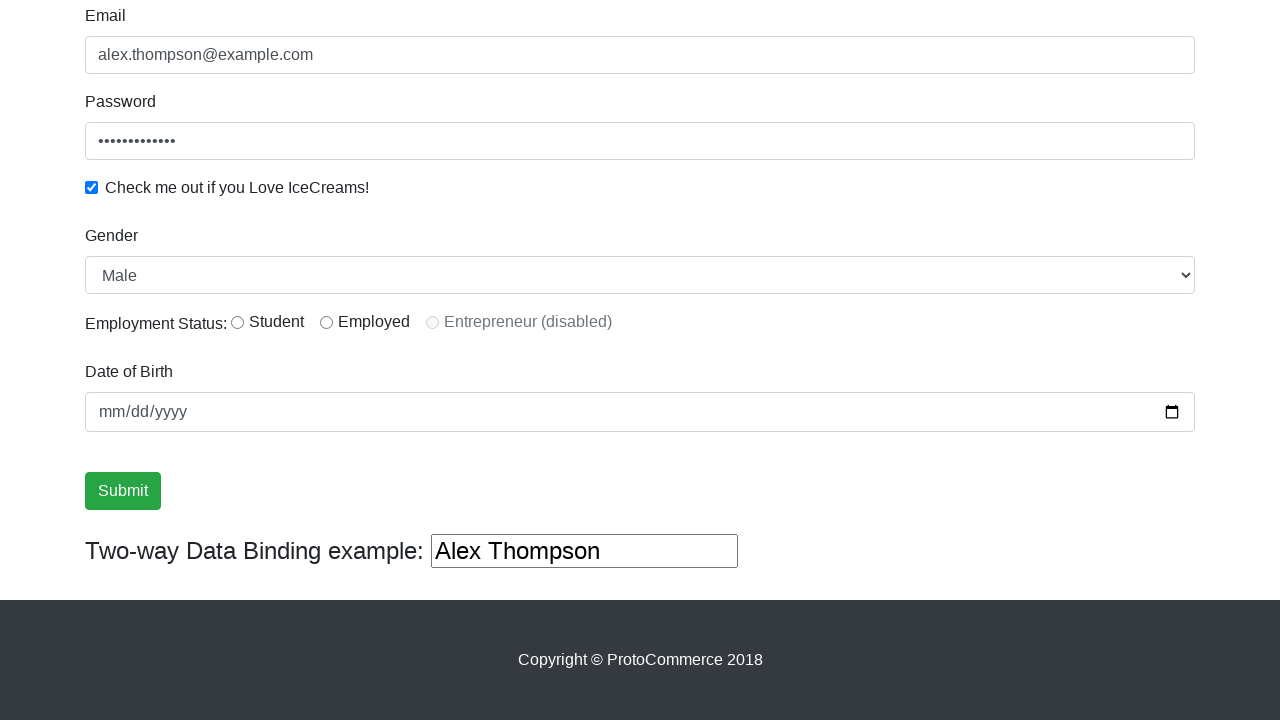

Form submission successful, success message appeared
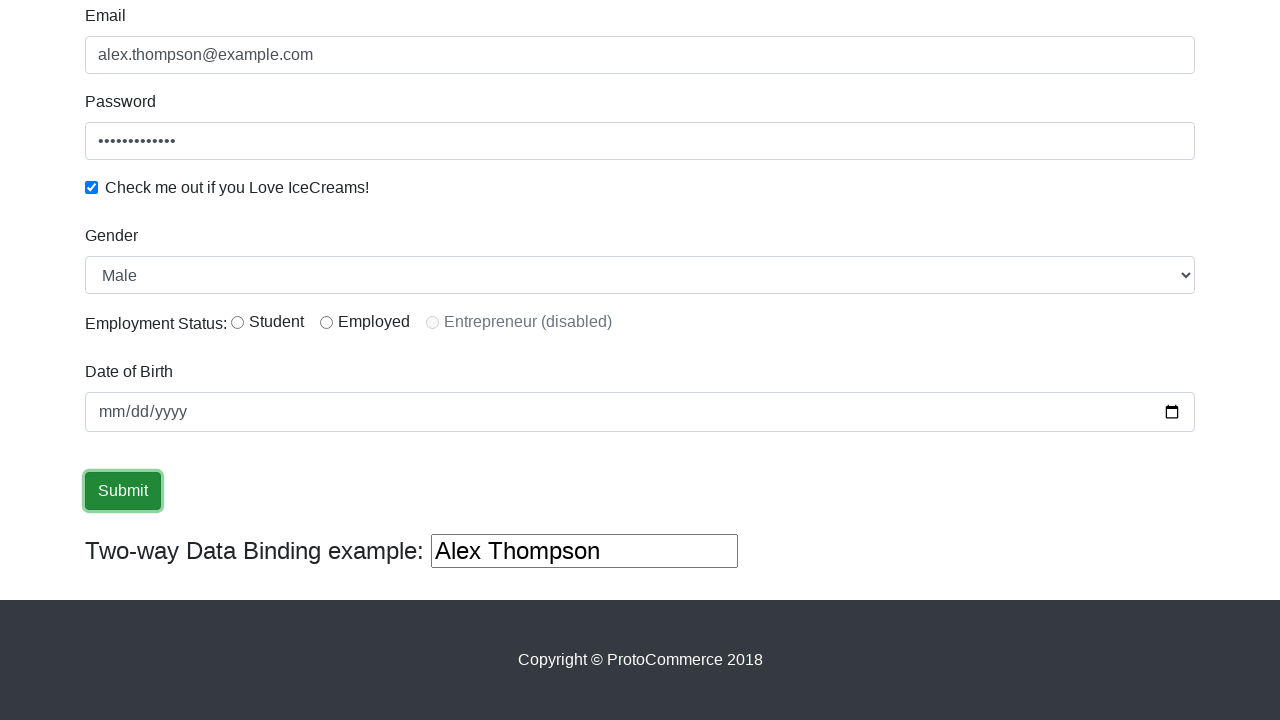

Clicked the first radio button option at (238, 322) on #inlineRadio1
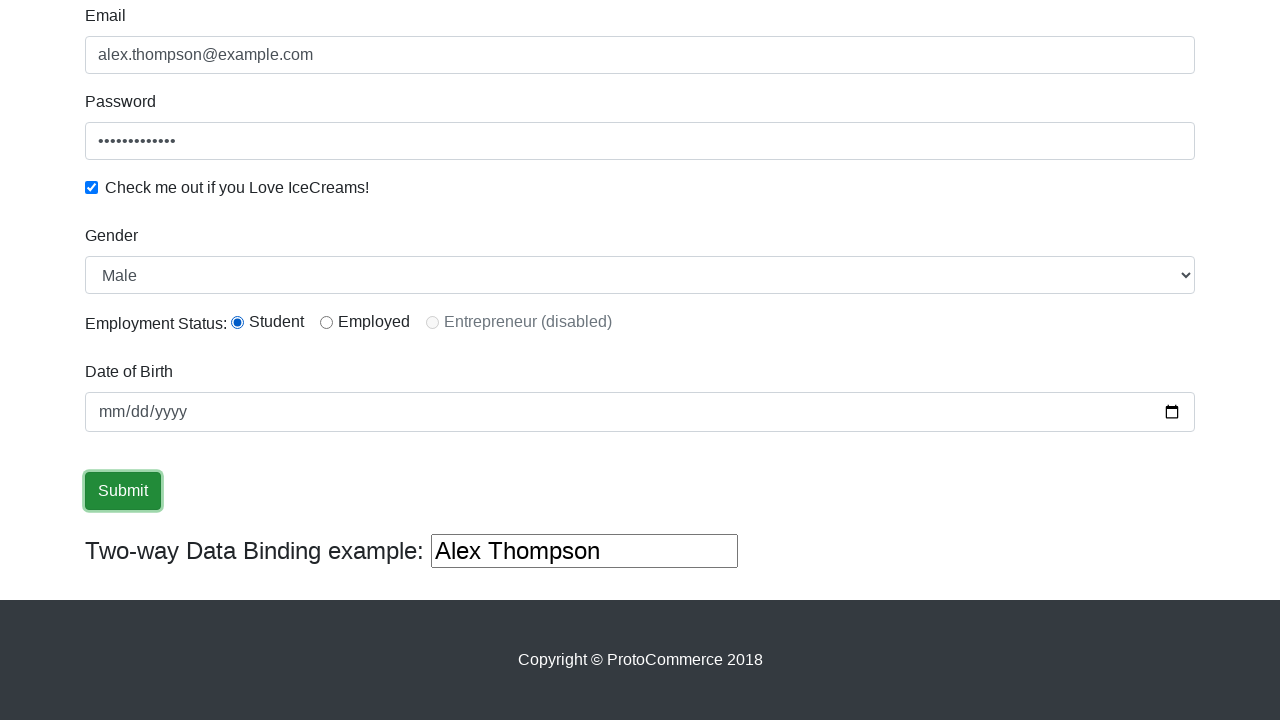

Cleared the date of birth input field on input[name='bday']
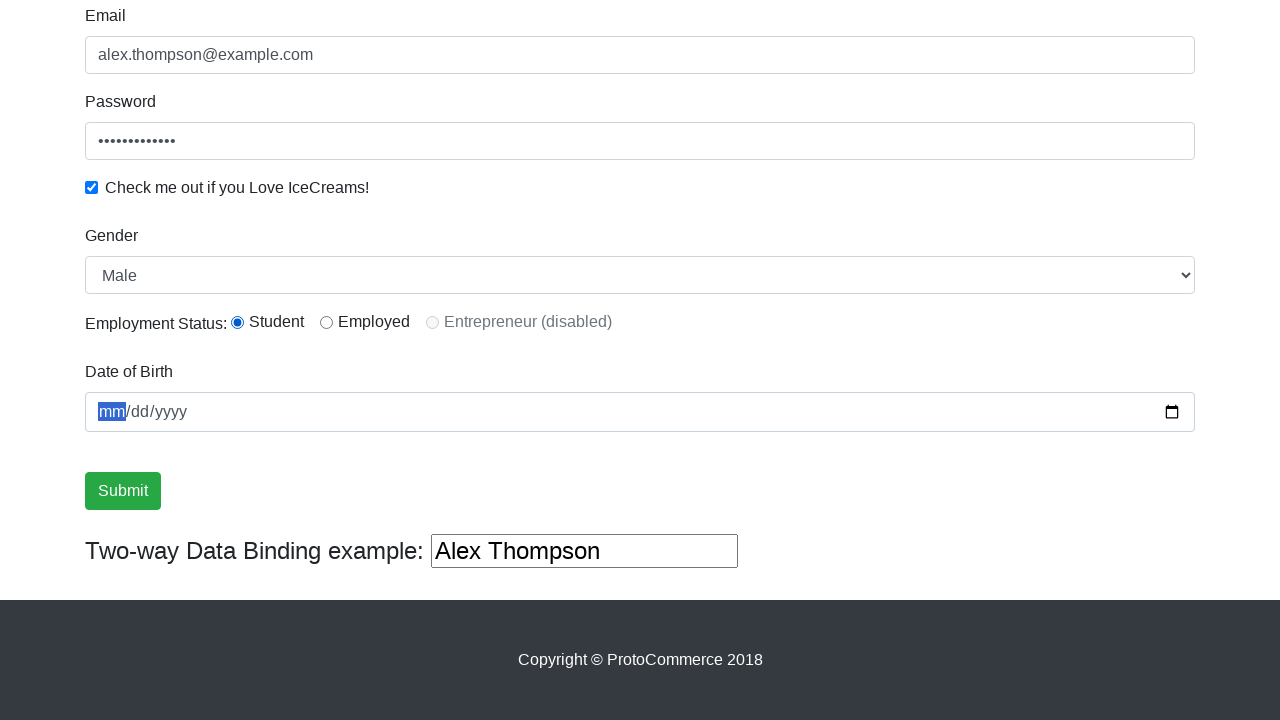

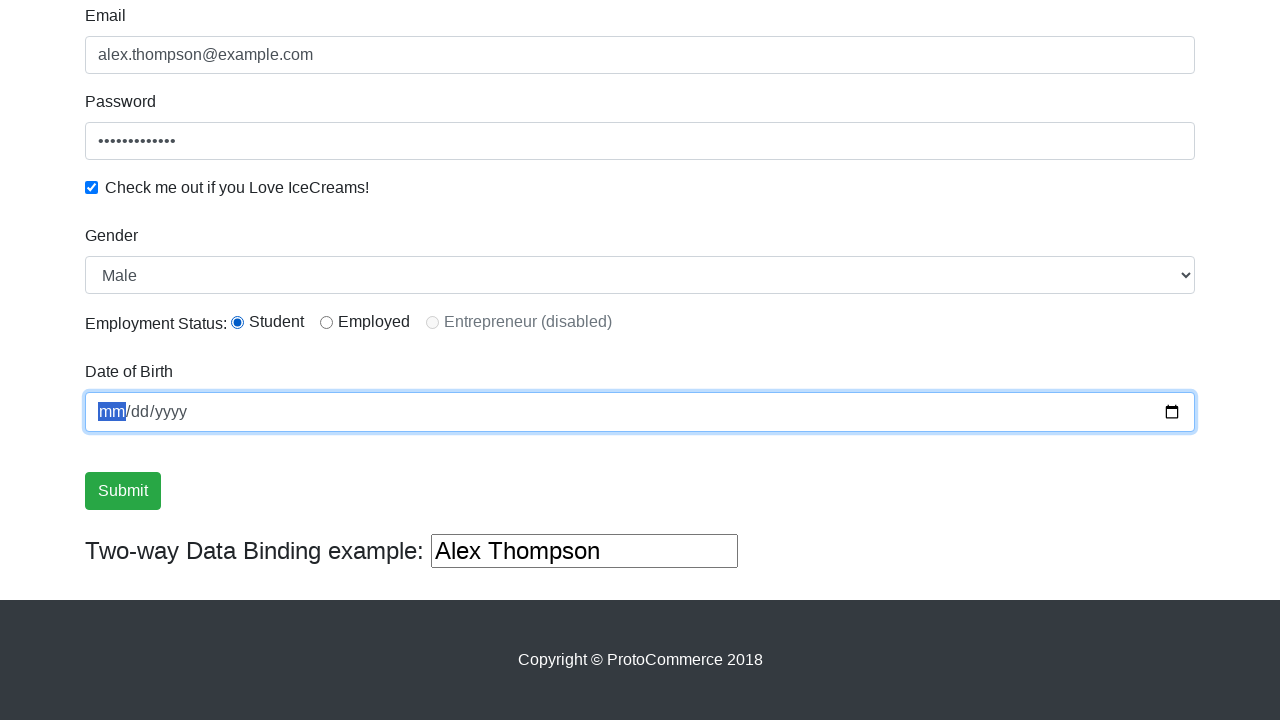